Tests clicking on a link using link text selector by clicking the "OrangeHRM, Inc" link on the login page (demonstrates link handling without performing authentication)

Starting URL: https://opensource-demo.orangehrmlive.com/web/index.php/auth/login

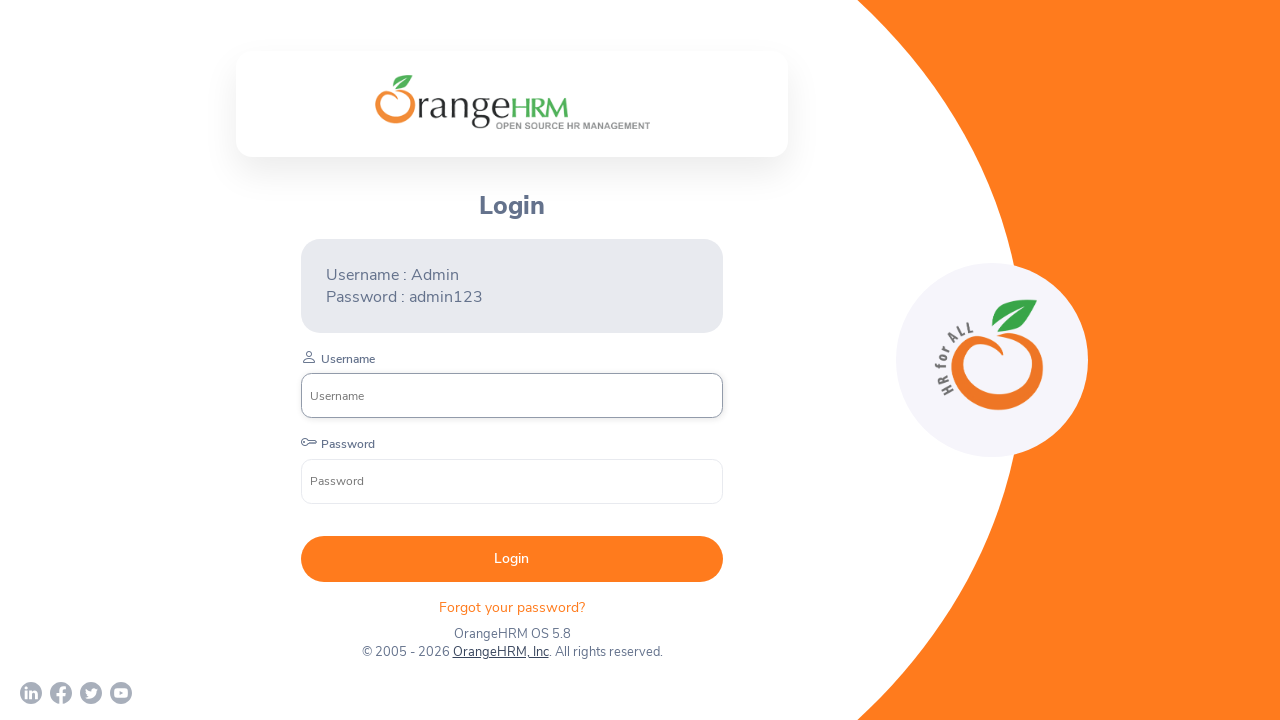

Waited for page to fully load (networkidle state)
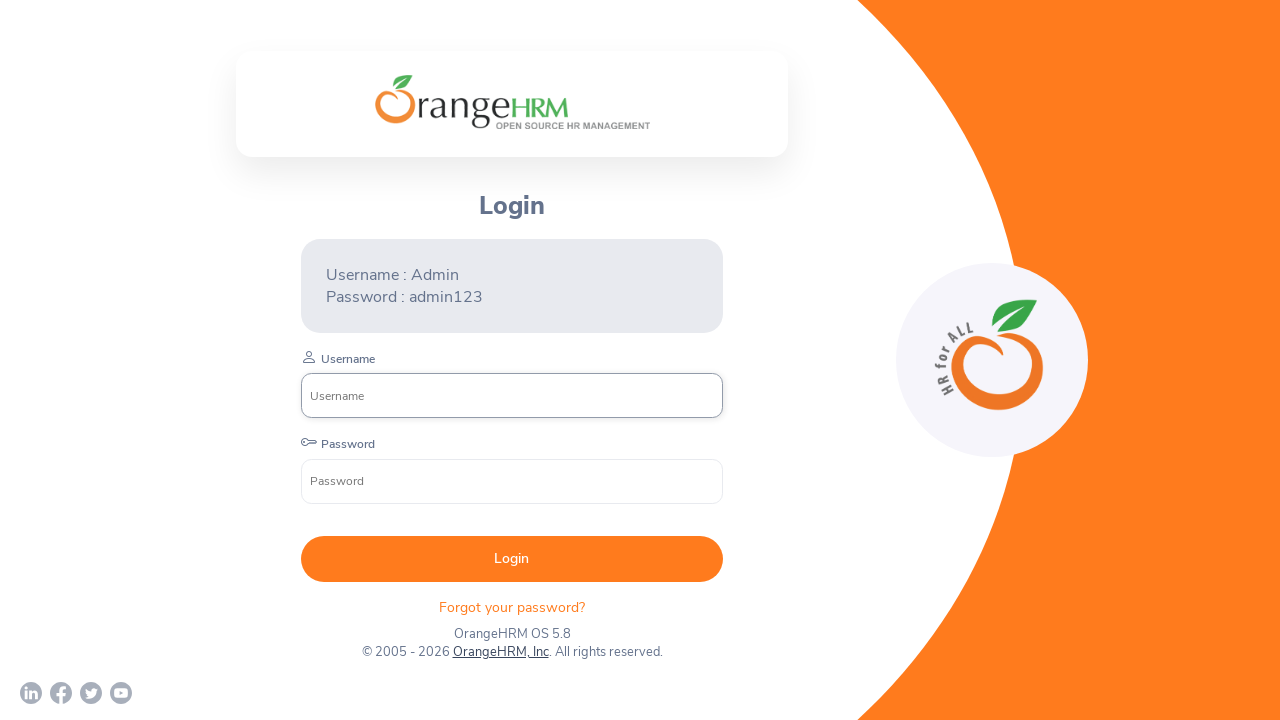

Clicked on 'OrangeHRM, Inc' link at (500, 652) on text=OrangeHRM, Inc
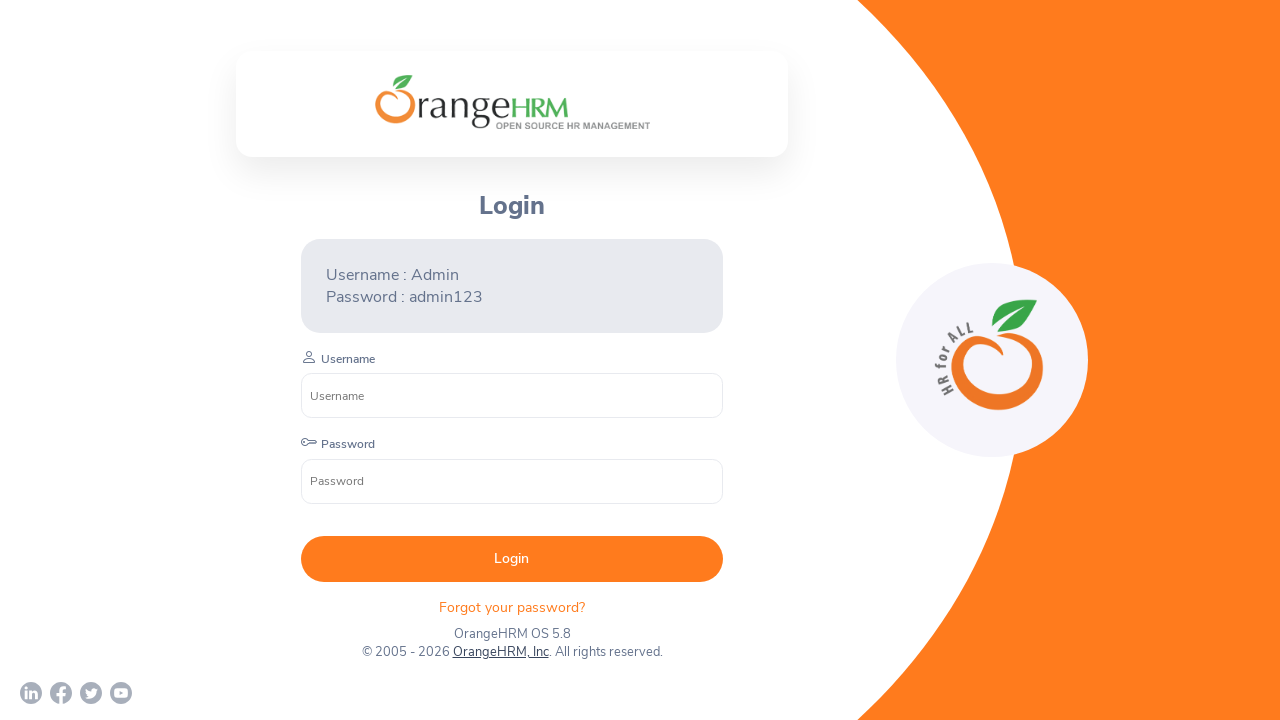

Waited for navigation to complete (load state)
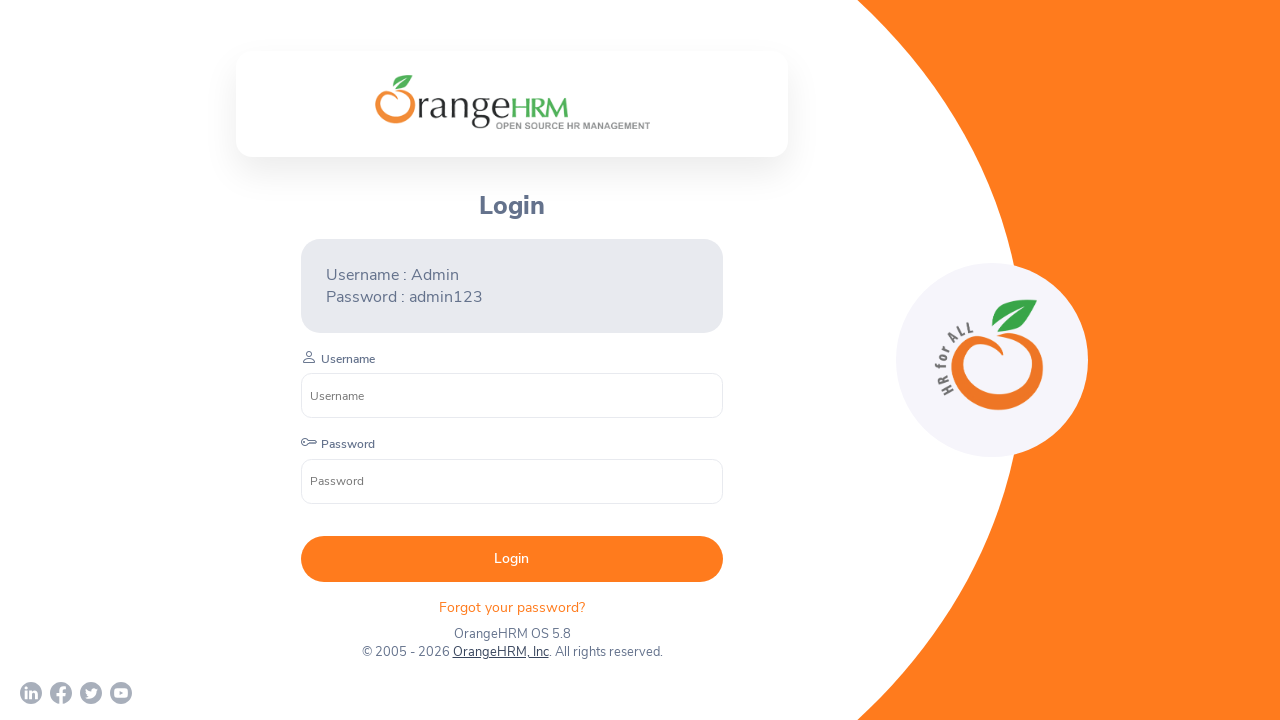

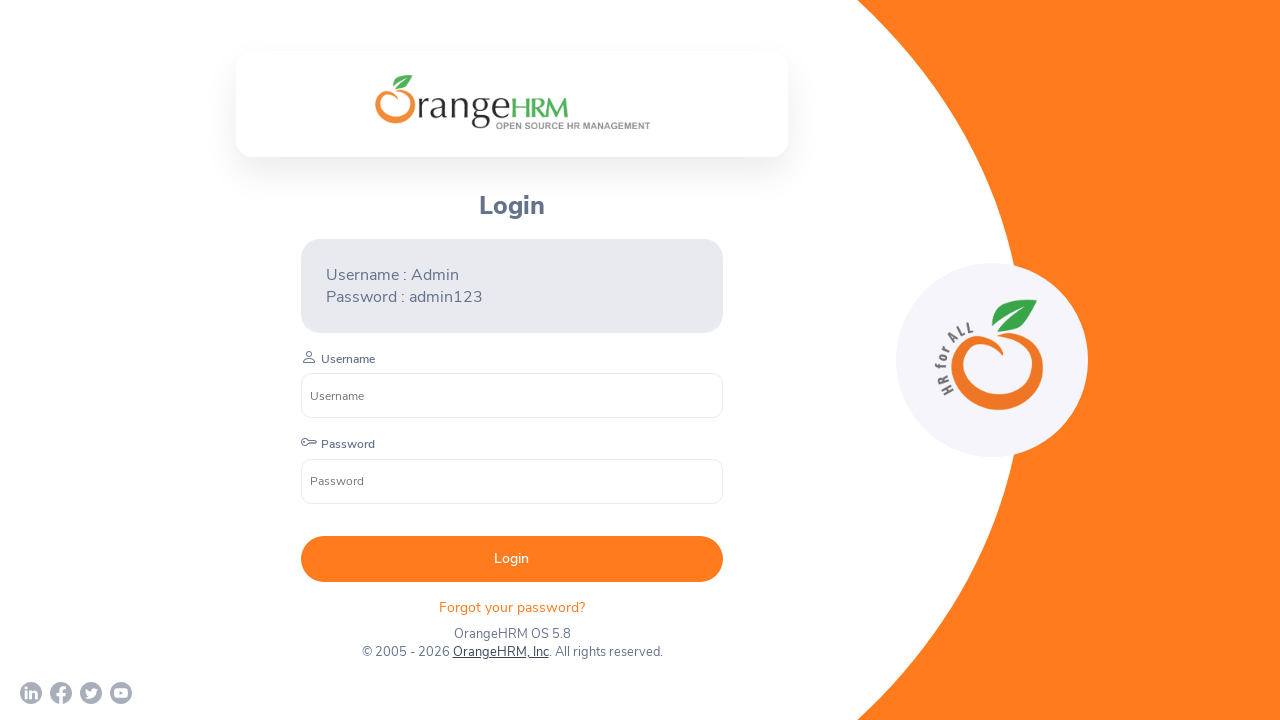